Verifies UI elements on the NextBaseCRM login page by checking the "Remember me" checkbox label text, "Forgot password" link text, and the href attribute of the forgot password link.

Starting URL: https://login1.nextbasecrm.com/

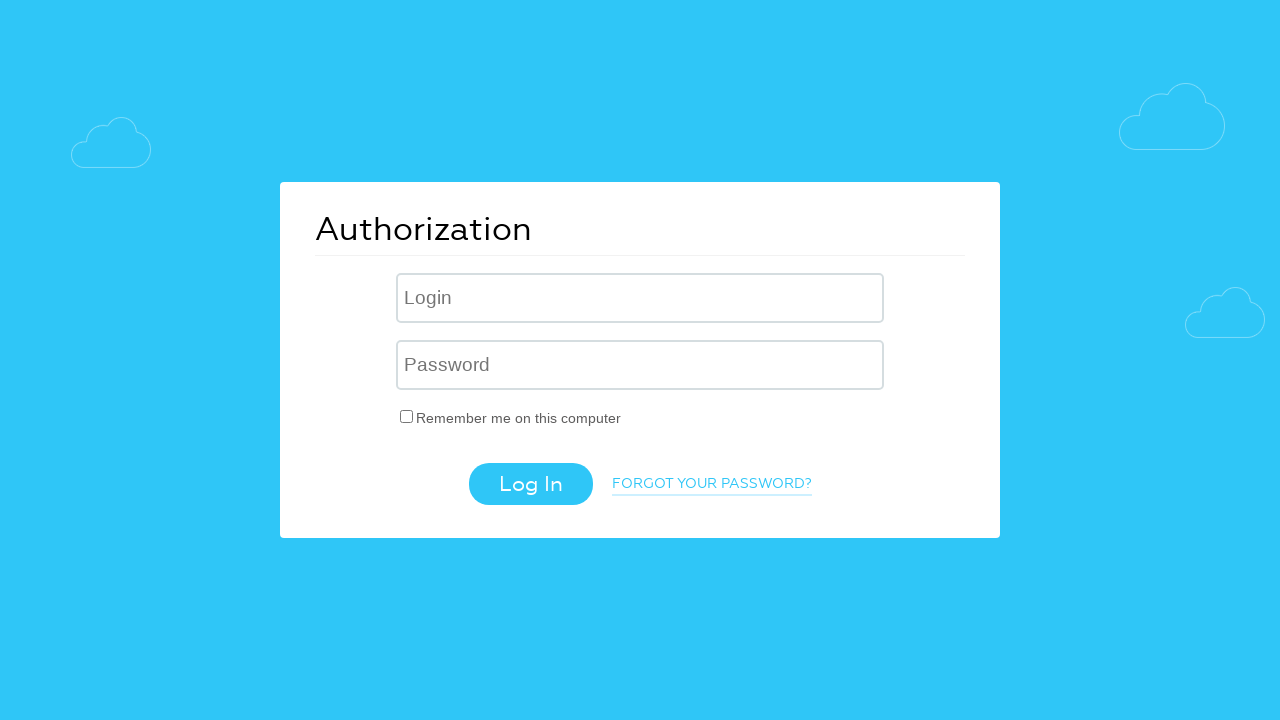

Waited for 'Remember me' checkbox label to load on NextBaseCRM login page
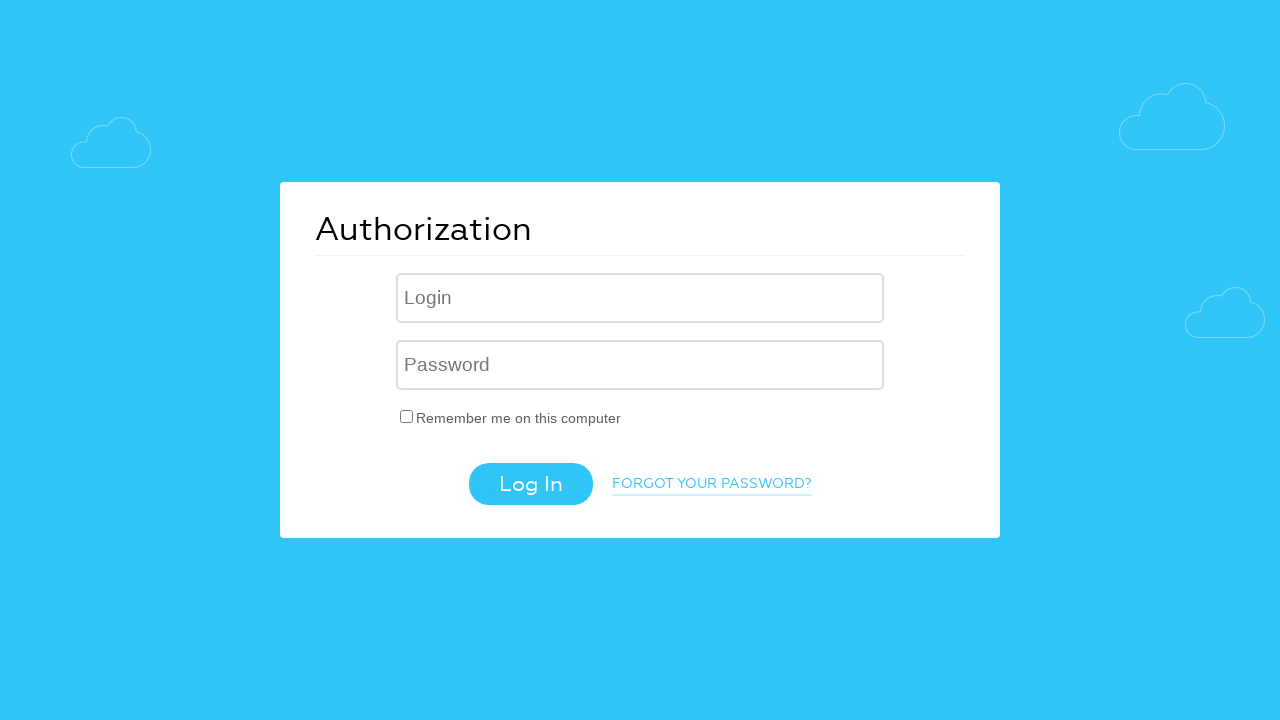

Located 'Remember me' checkbox label element
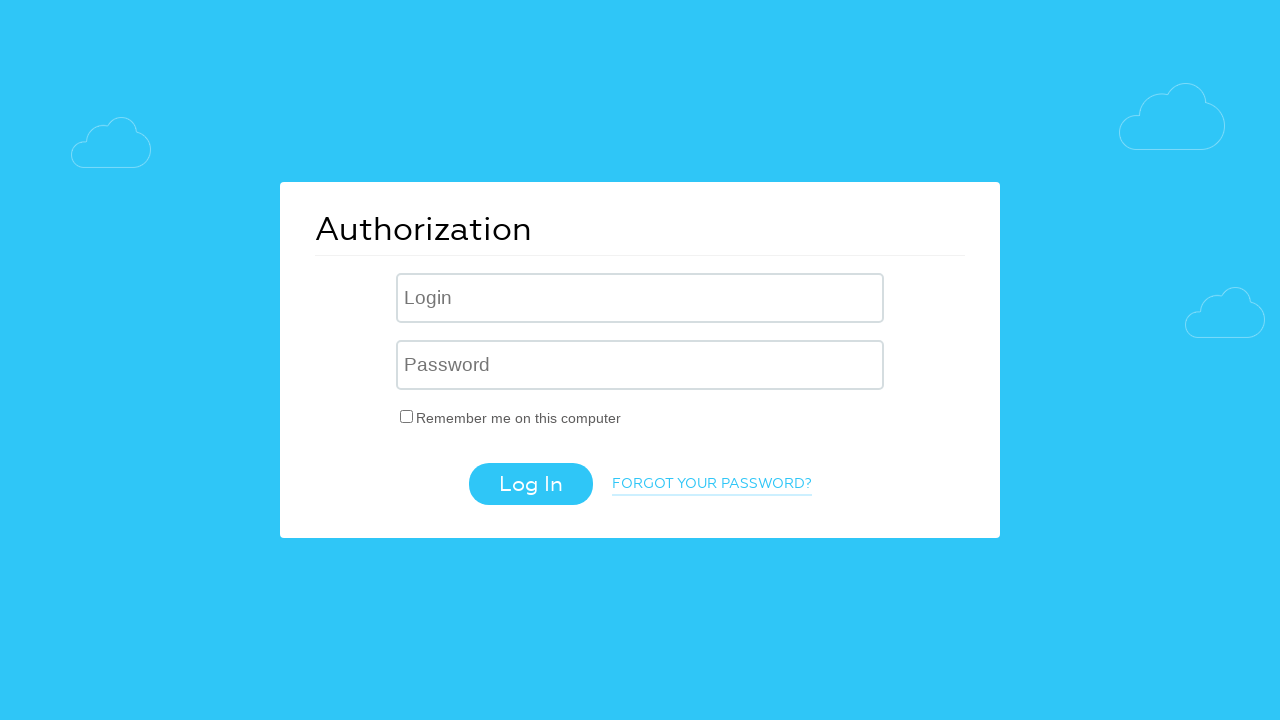

Retrieved 'Remember me' label text: 'Remember me on this computer'
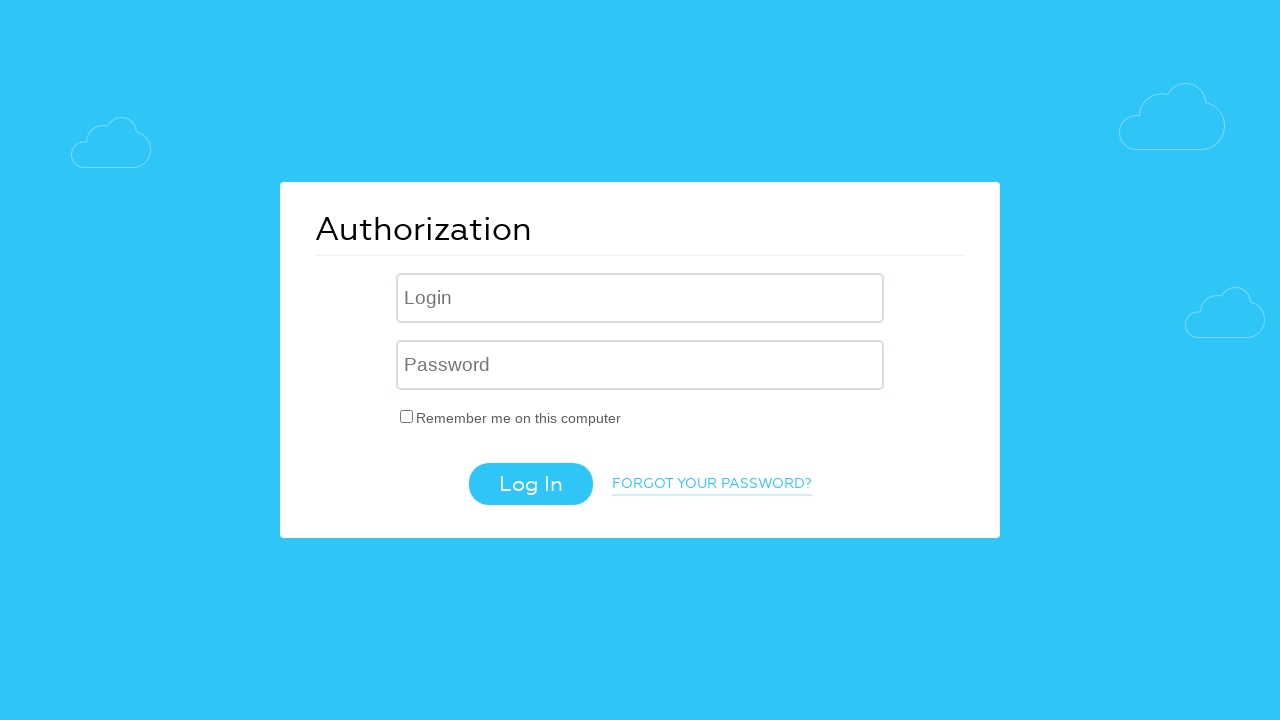

Verified 'Remember me' label text matches expected value: 'Remember me on this computer'
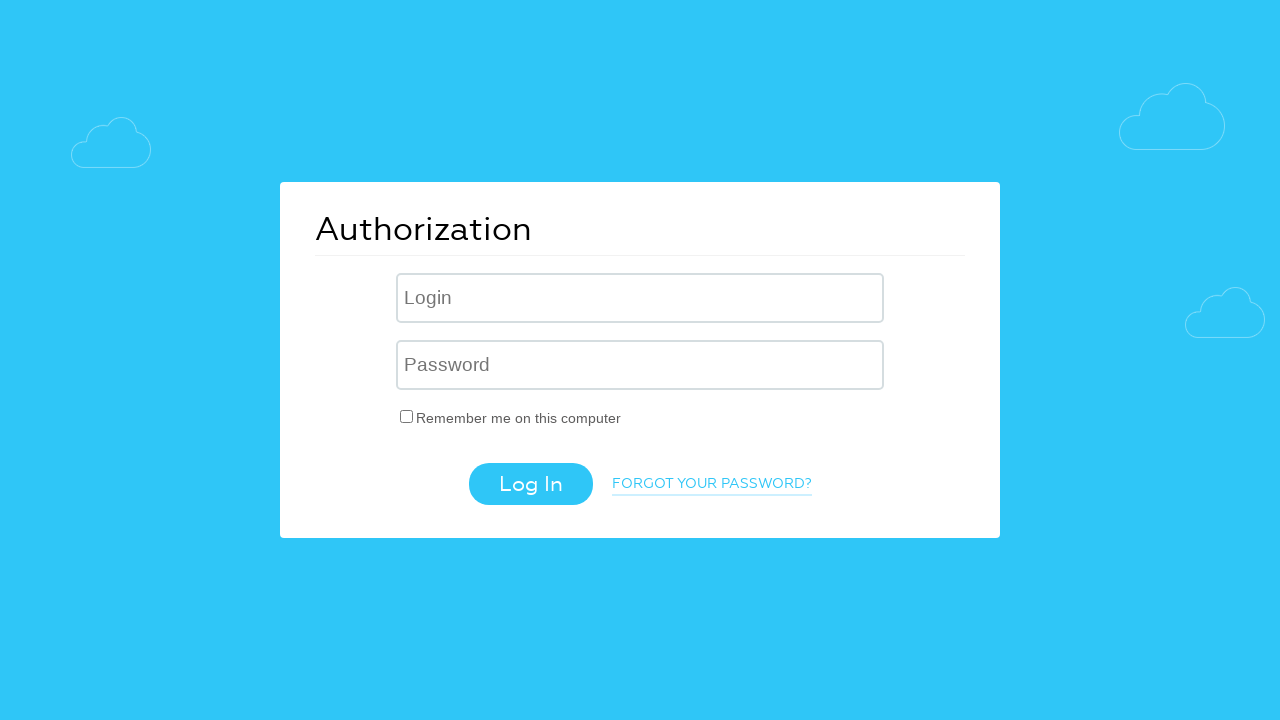

Located 'Forgot your password?' link element
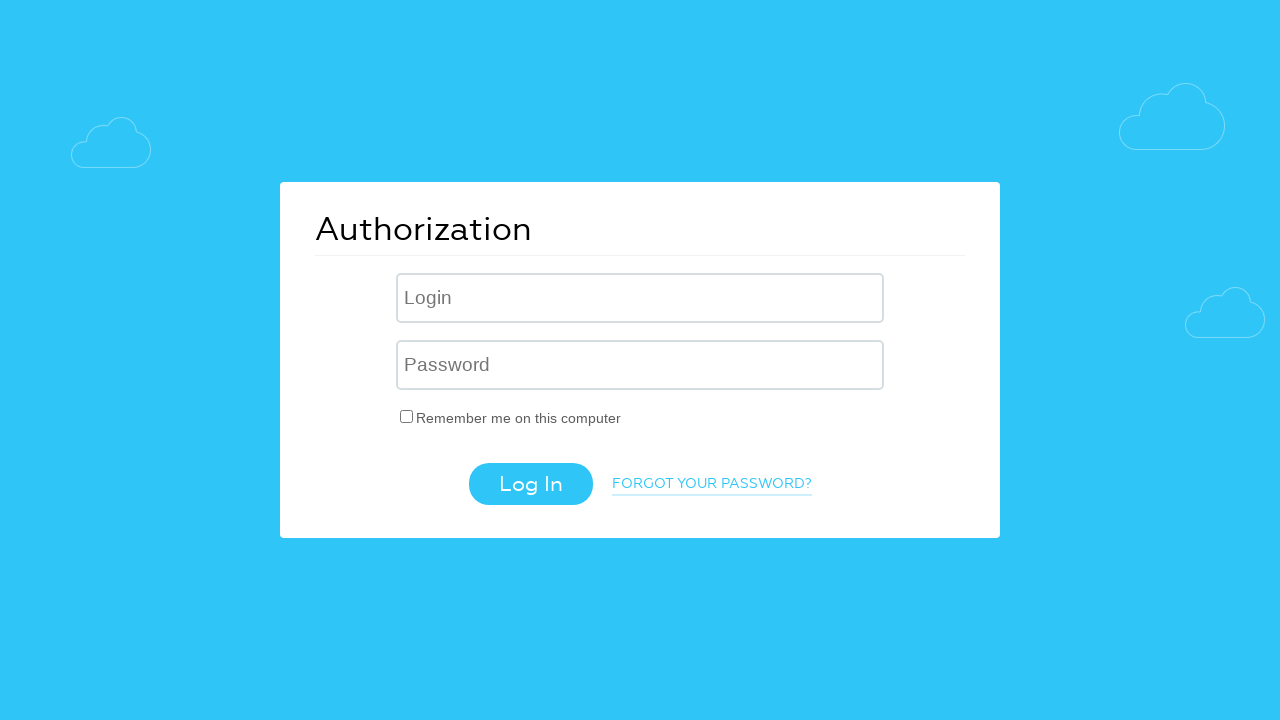

Retrieved 'Forgot your password?' link text: 'Forgot your password?'
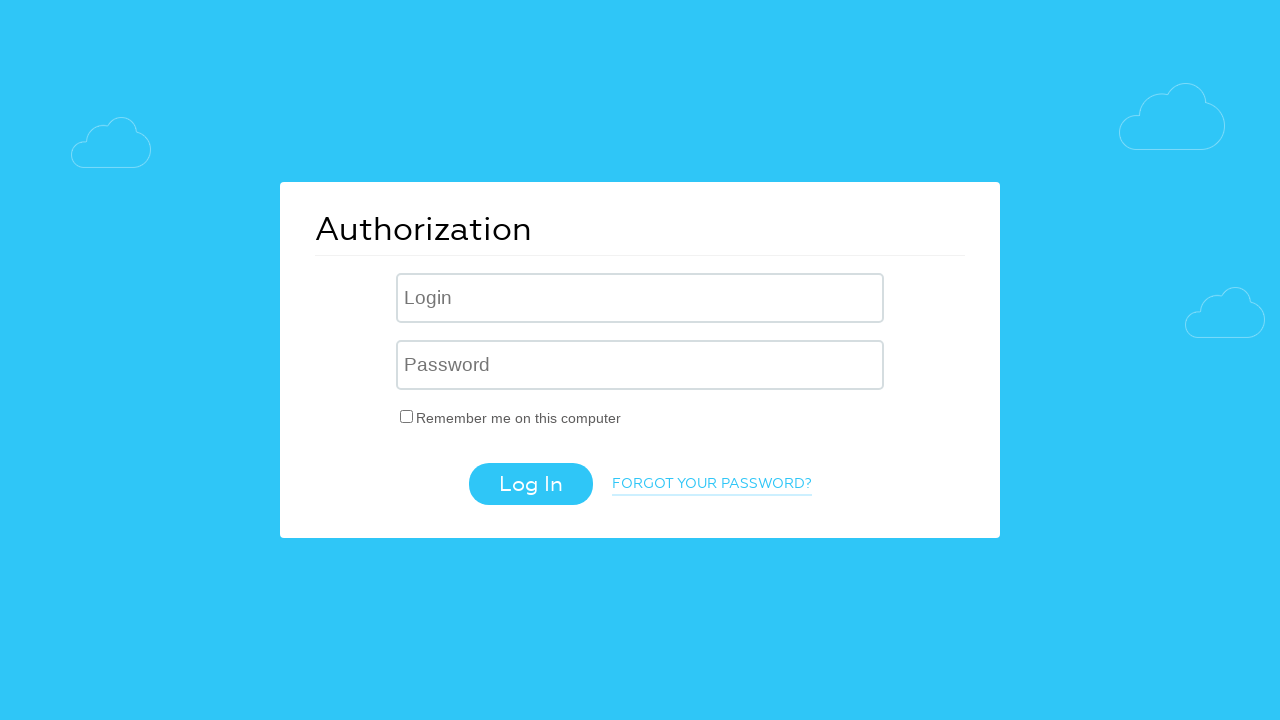

Verified 'Forgot your password?' link text matches expected value: 'Forgot your password?'
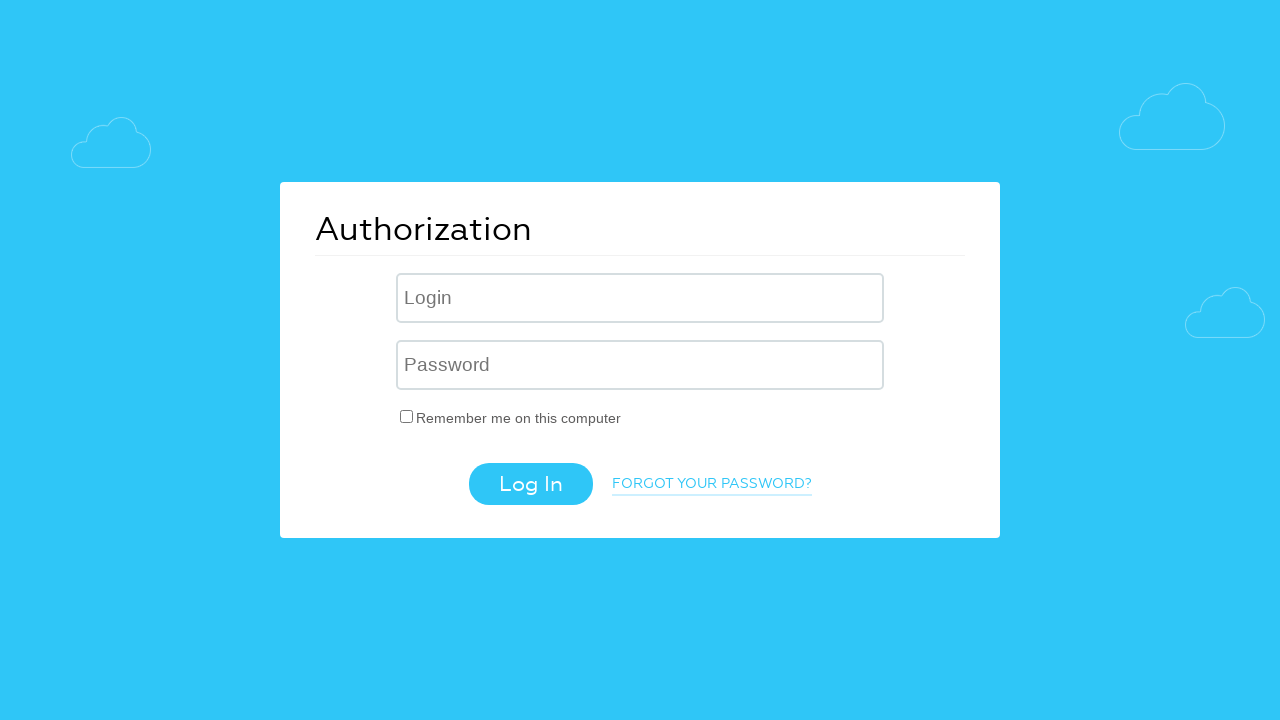

Retrieved 'Forgot your password?' link href attribute: '/?forgot_password=yes'
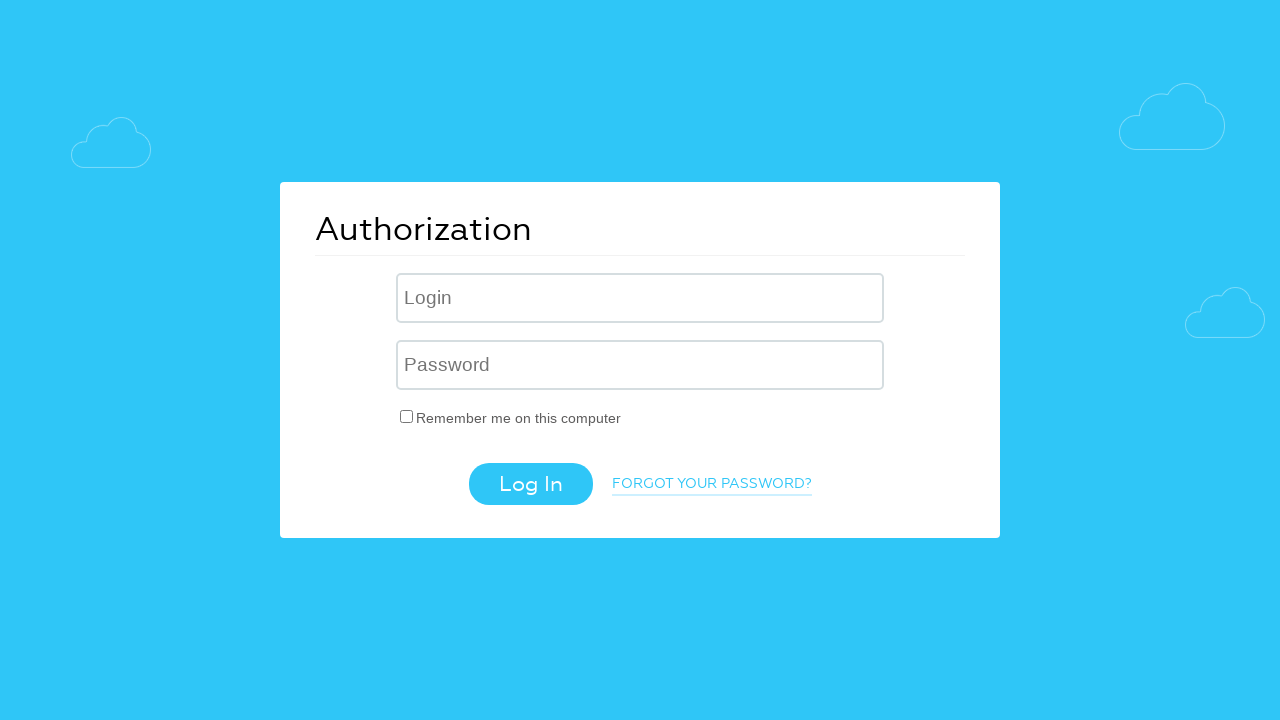

Verified href attribute contains expected value: 'forgot_password=yes'
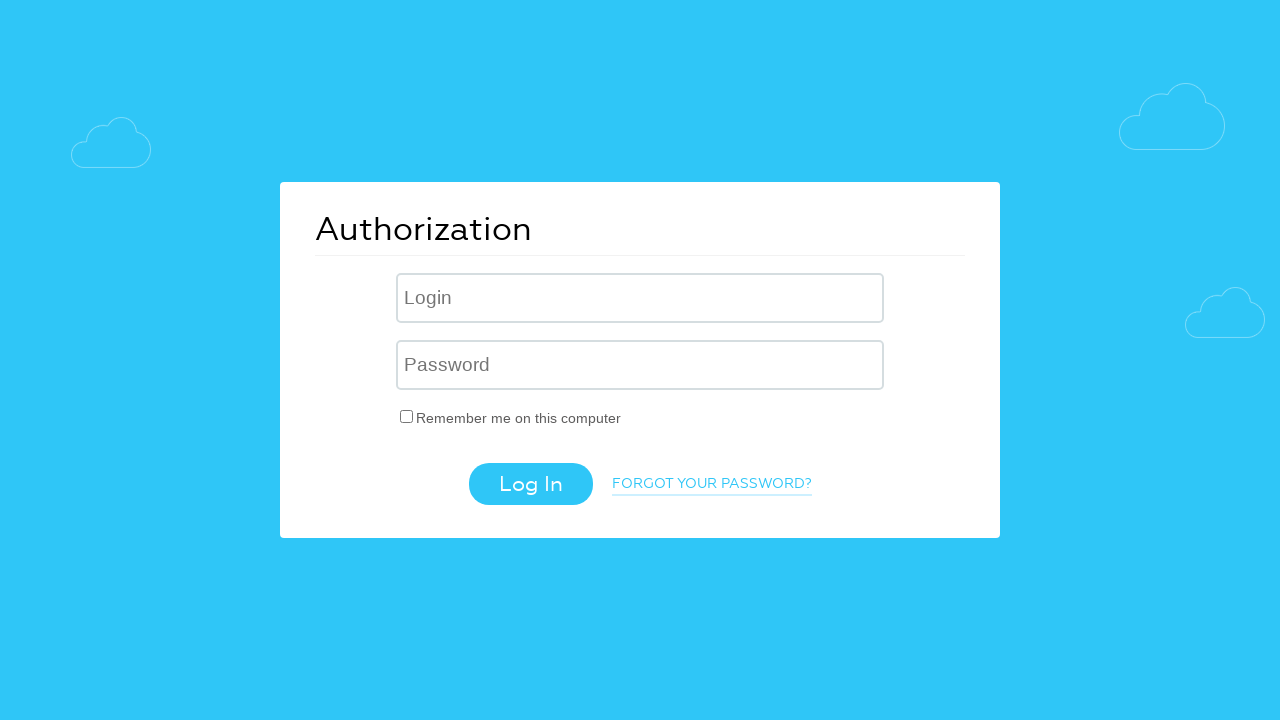

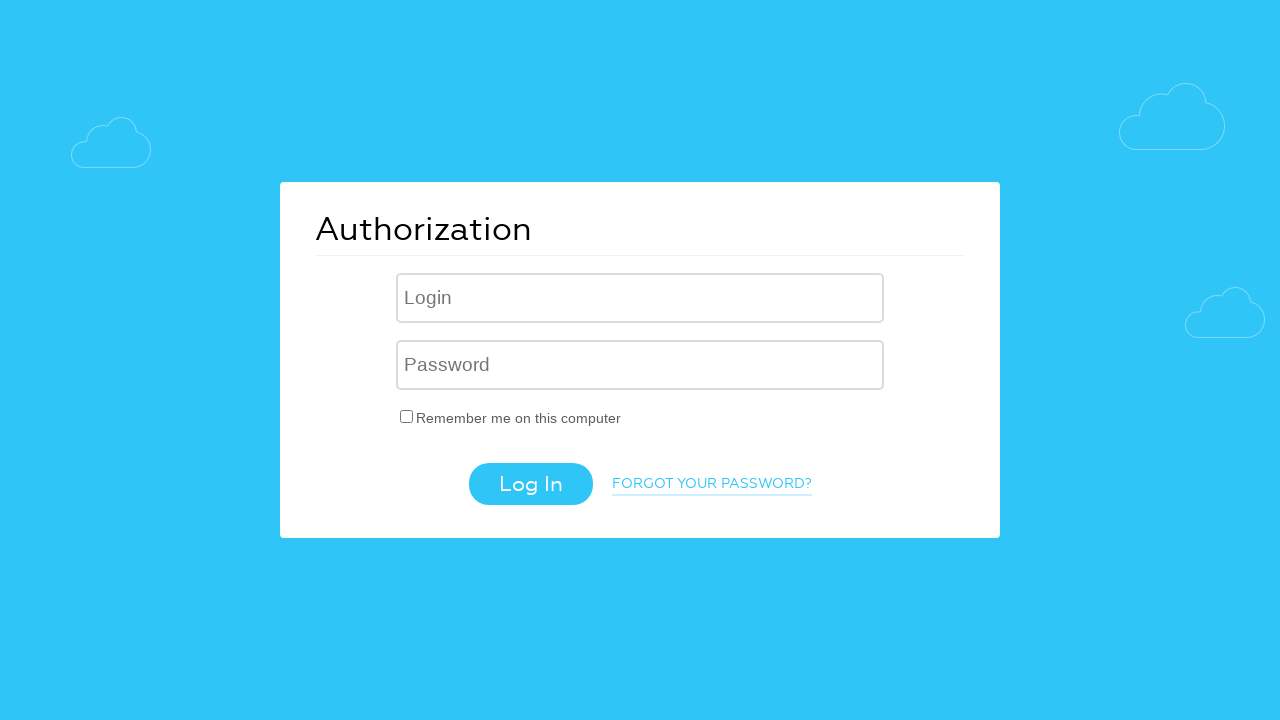